Tests a math challenge page by waiting for a specific price, clicking a button, solving a math problem, and submitting the answer

Starting URL: http://suninjuly.github.io/explicit_wait2.html

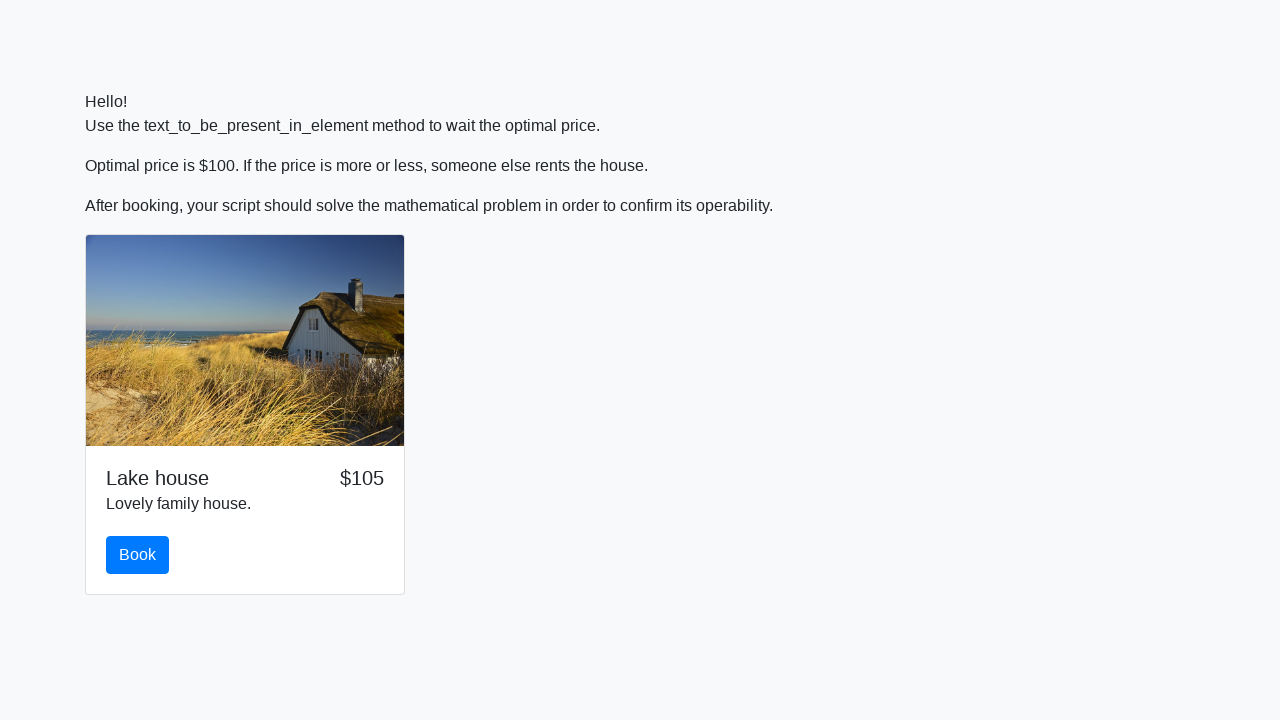

Waited for price to reach $100
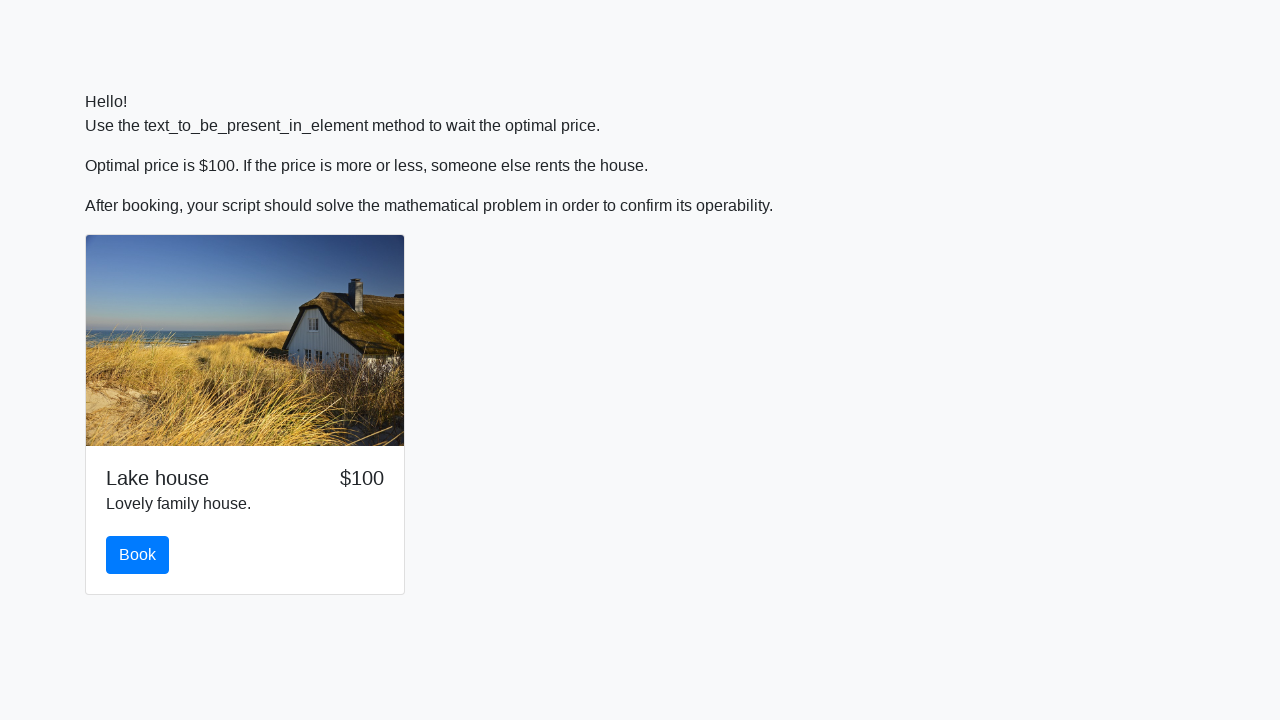

Clicked the book button at (138, 555) on #book
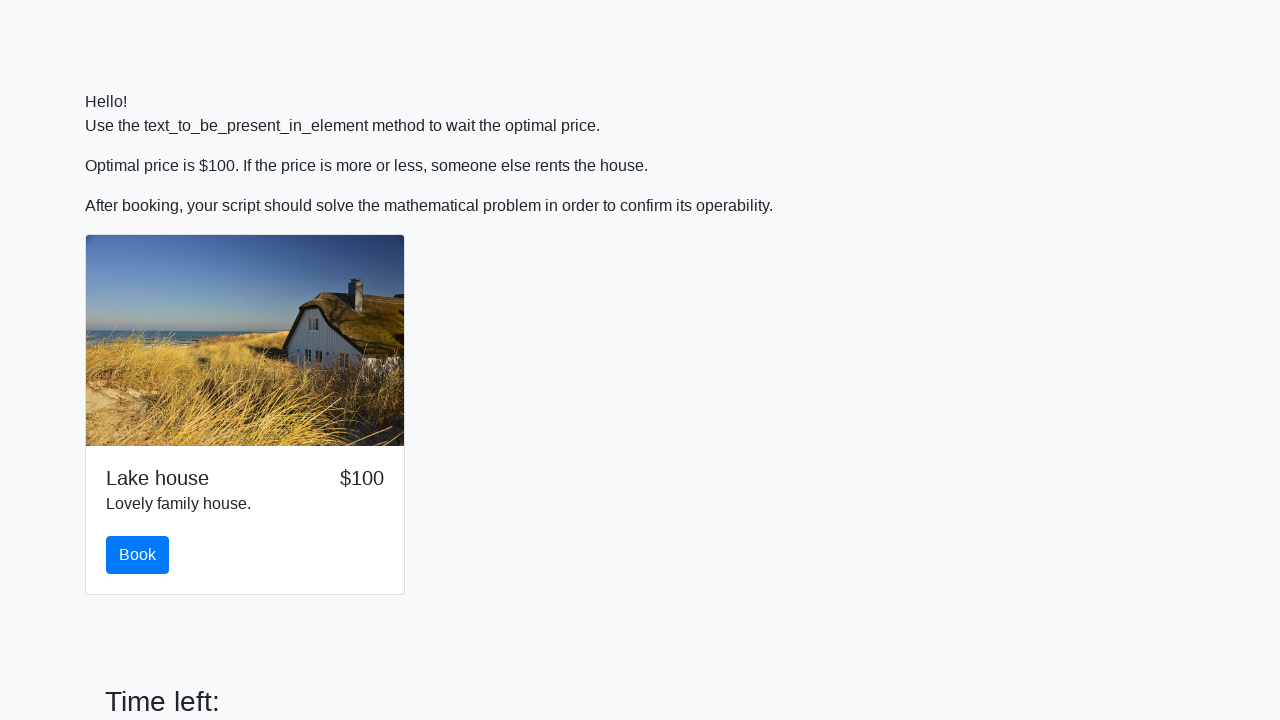

Retrieved value for calculation: 145
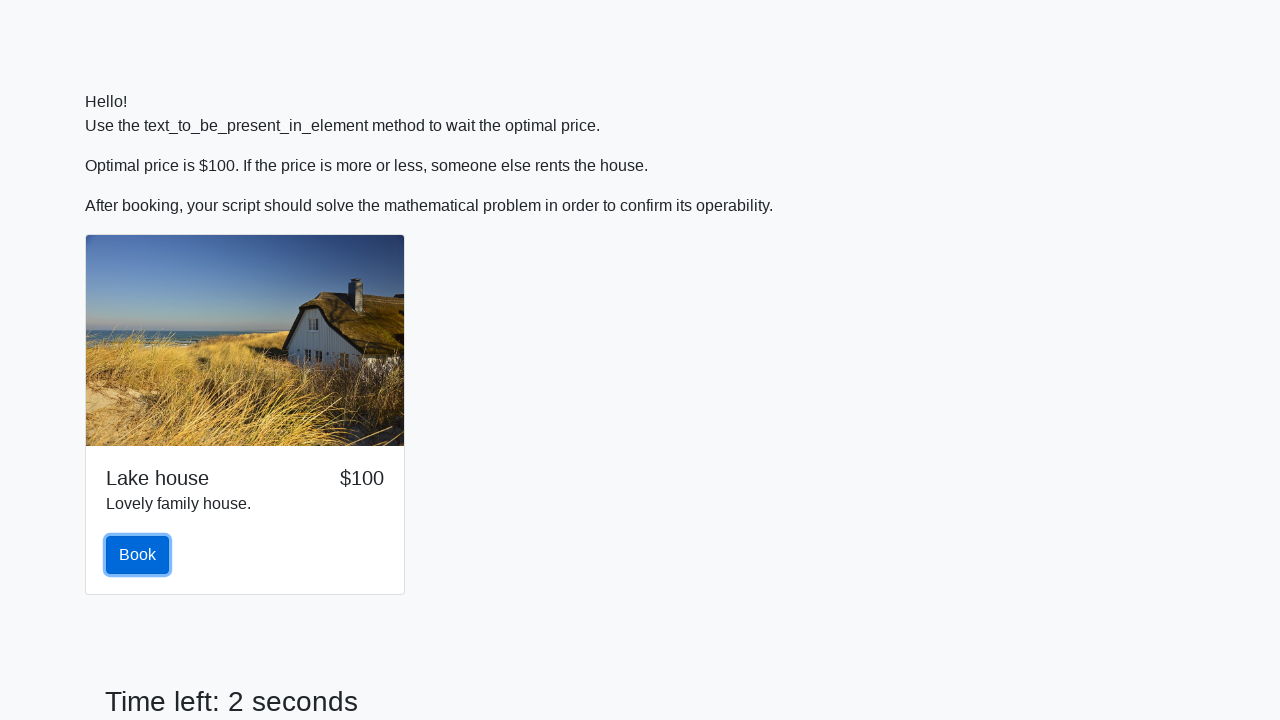

Calculated math problem result: 1.725074992871048
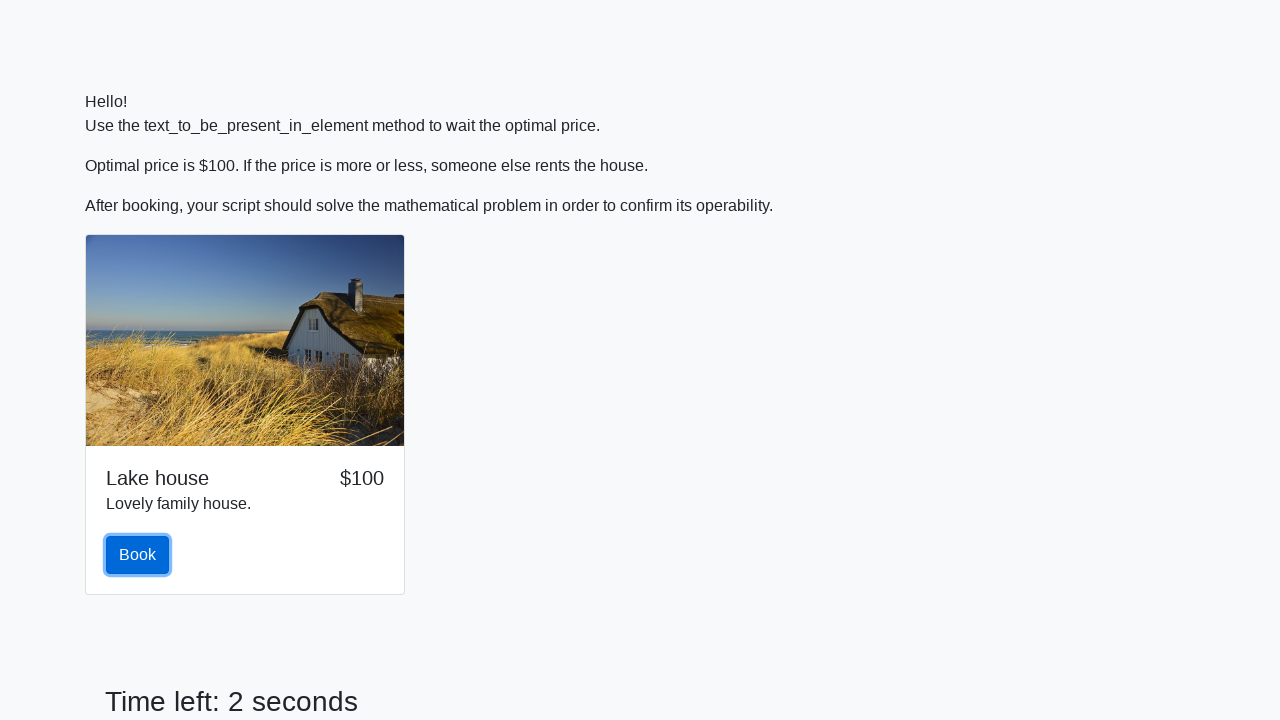

Filled answer field with calculated value on #answer.form-control
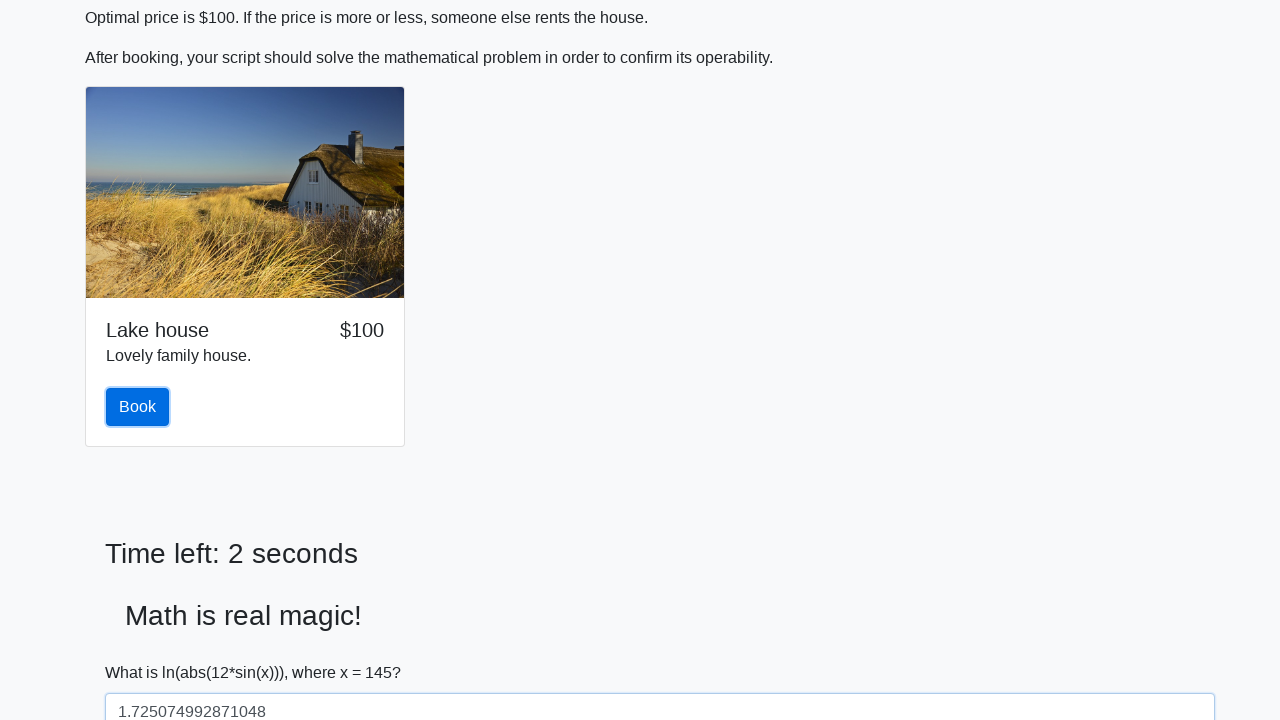

Submitted the form with the answer at (143, 651) on button[type="submit"]
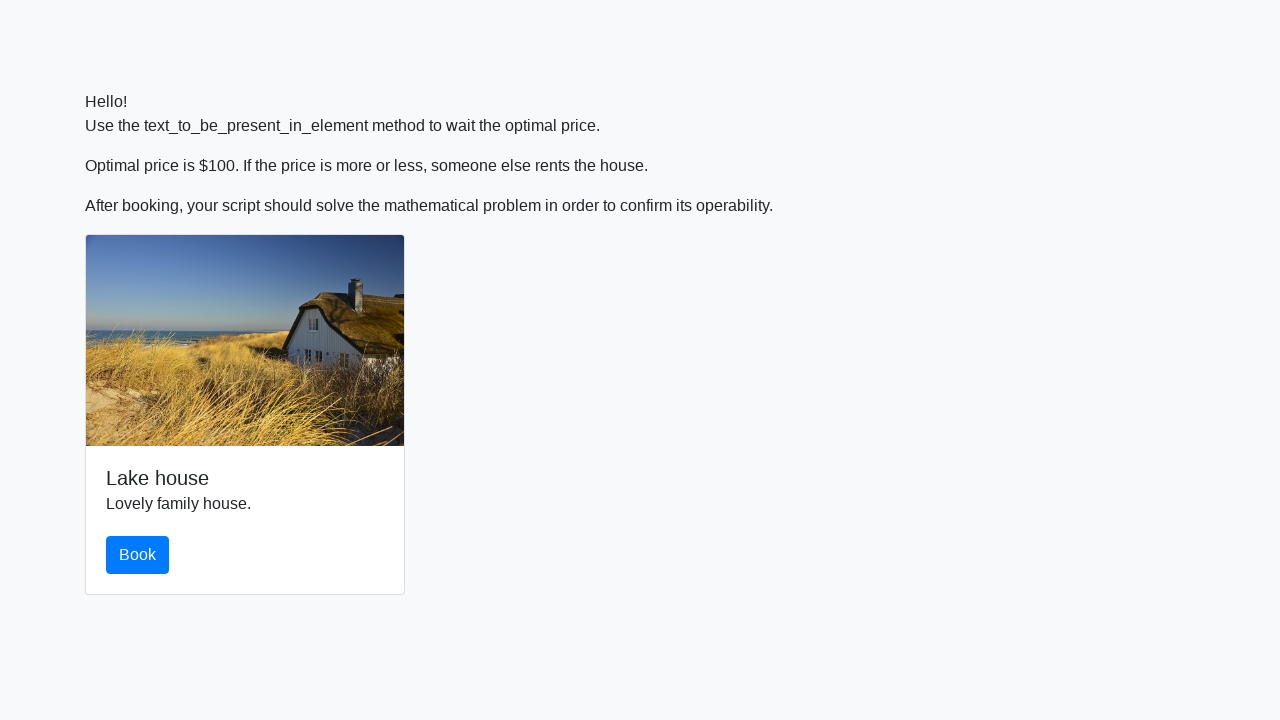

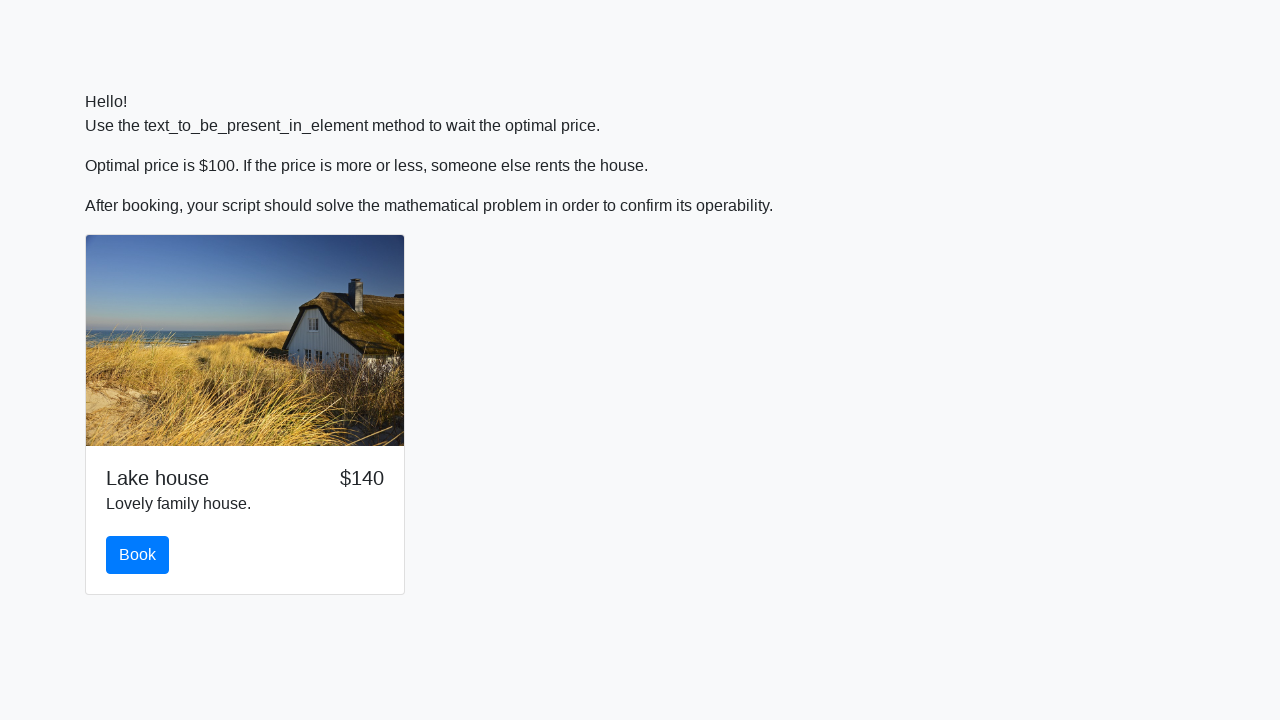